Tests checkbox functionality by checking and unchecking the first checkbox, verifying its state changes, and counting the total number of checkboxes on the page

Starting URL: https://rahulshettyacademy.com/AutomationPractice/

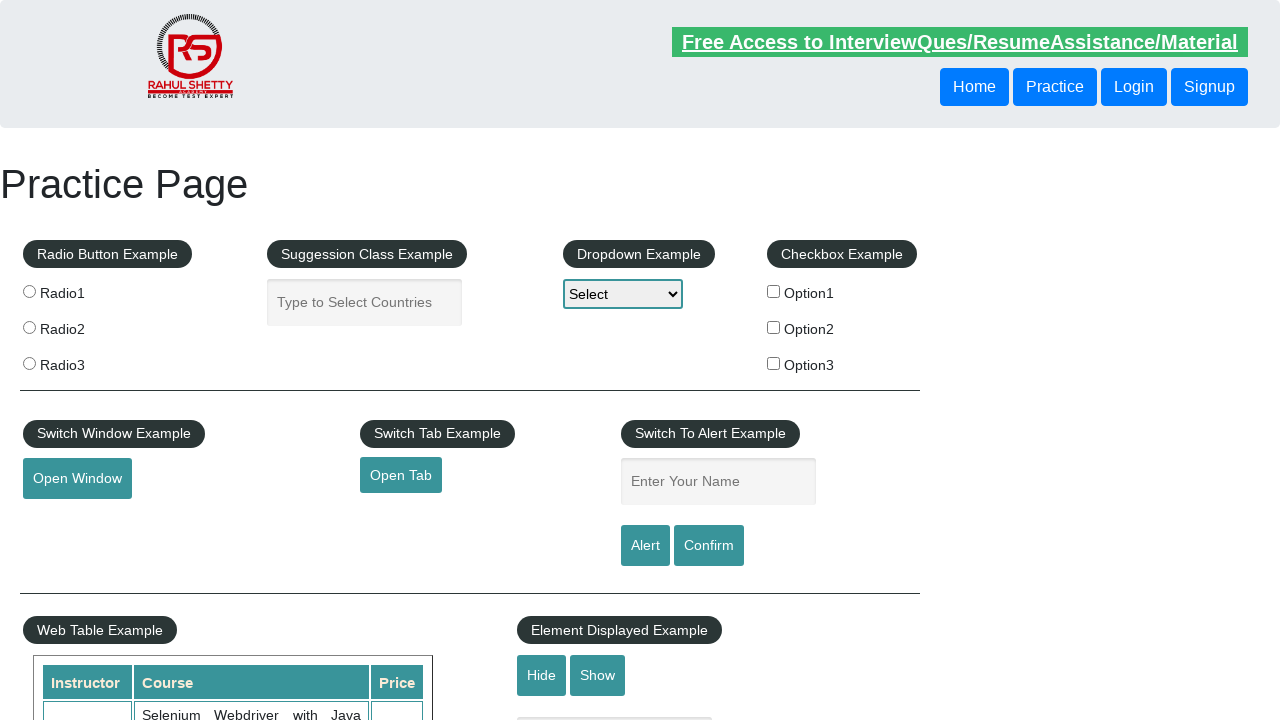

Located the first checkbox element
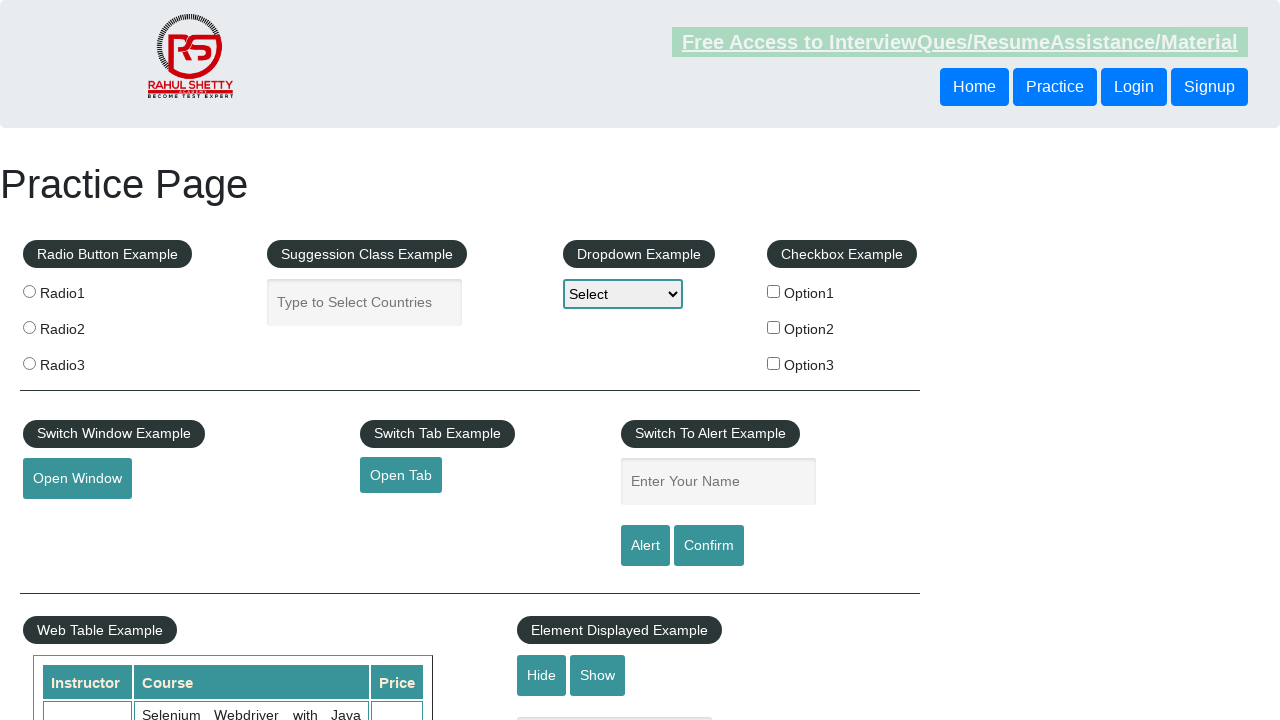

Verified first checkbox is initially unchecked
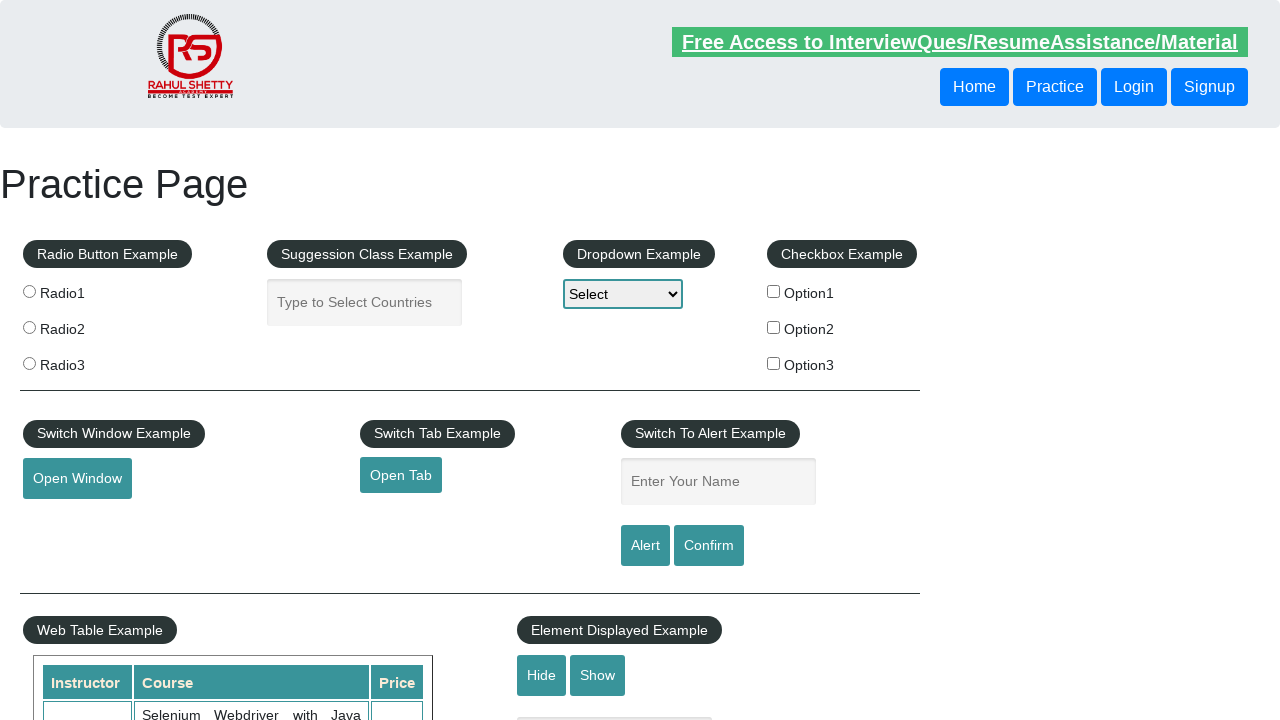

Clicked the first checkbox to check it at (774, 291) on input[name='checkBoxOption1']
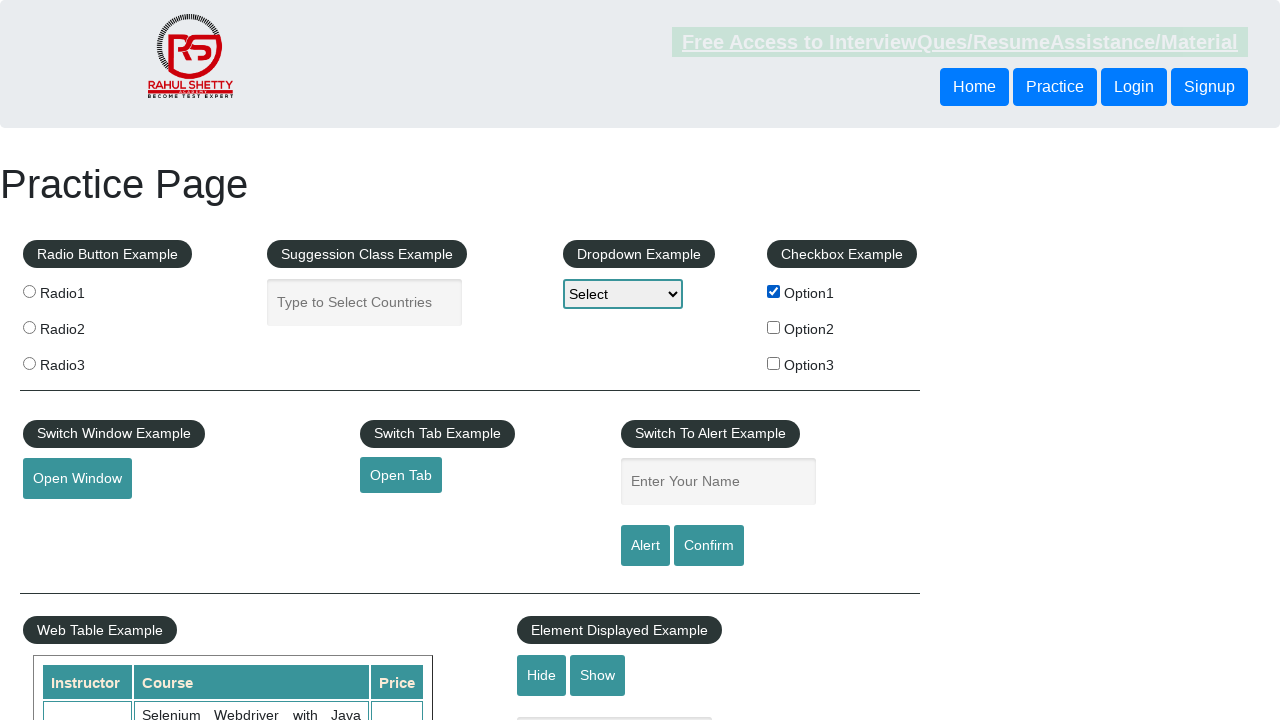

Verified first checkbox is now checked
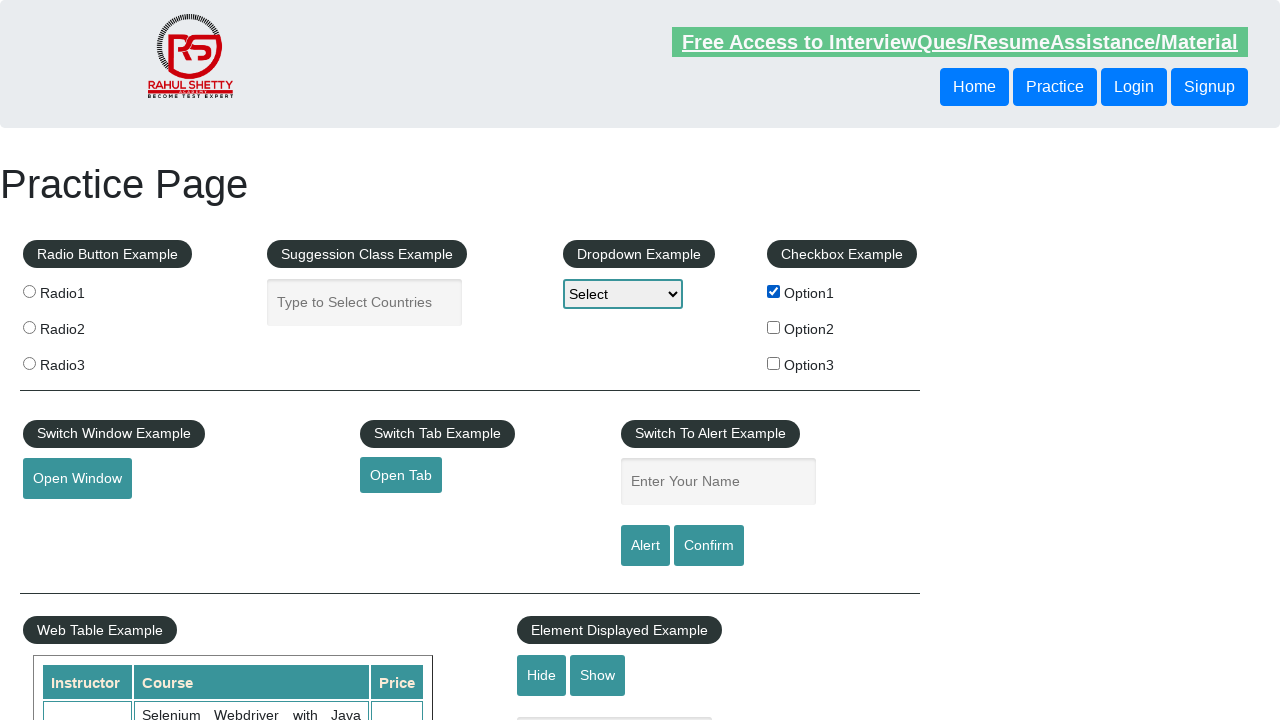

Waited 2 seconds to observe the checked state
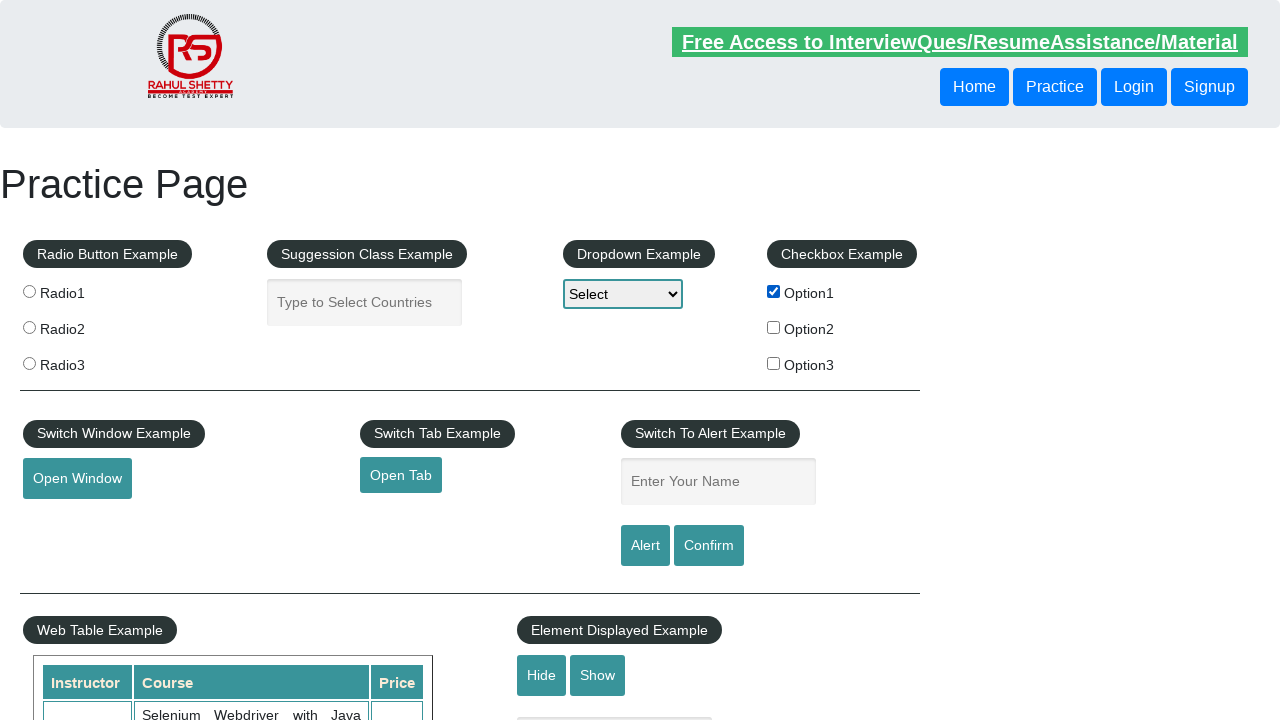

Clicked the first checkbox to uncheck it at (774, 291) on input[name='checkBoxOption1']
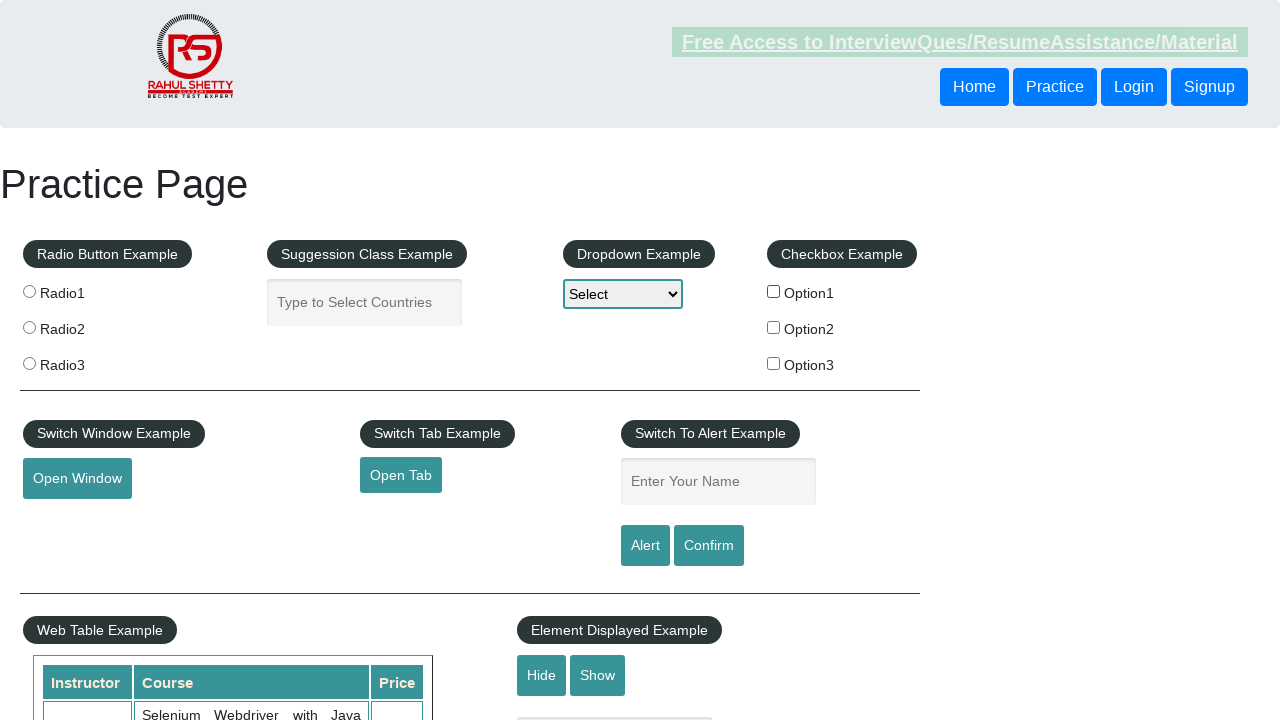

Verified first checkbox is now unchecked
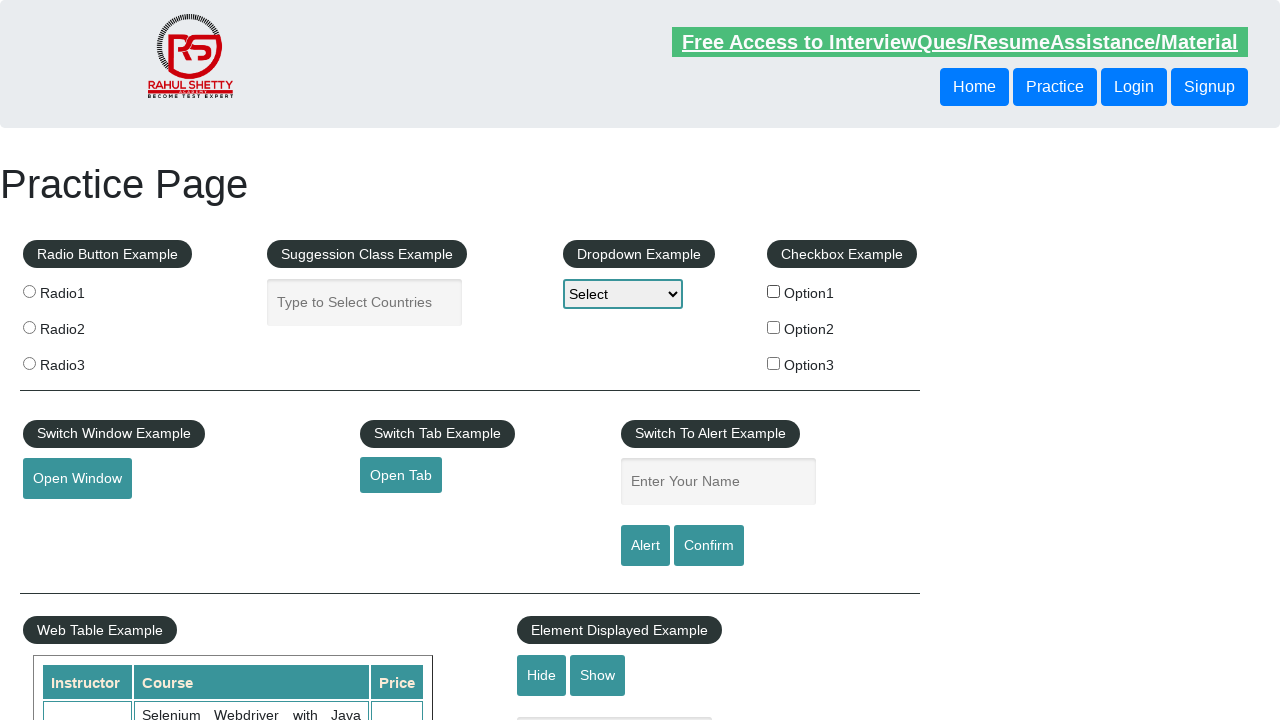

Counted total checkboxes on the page
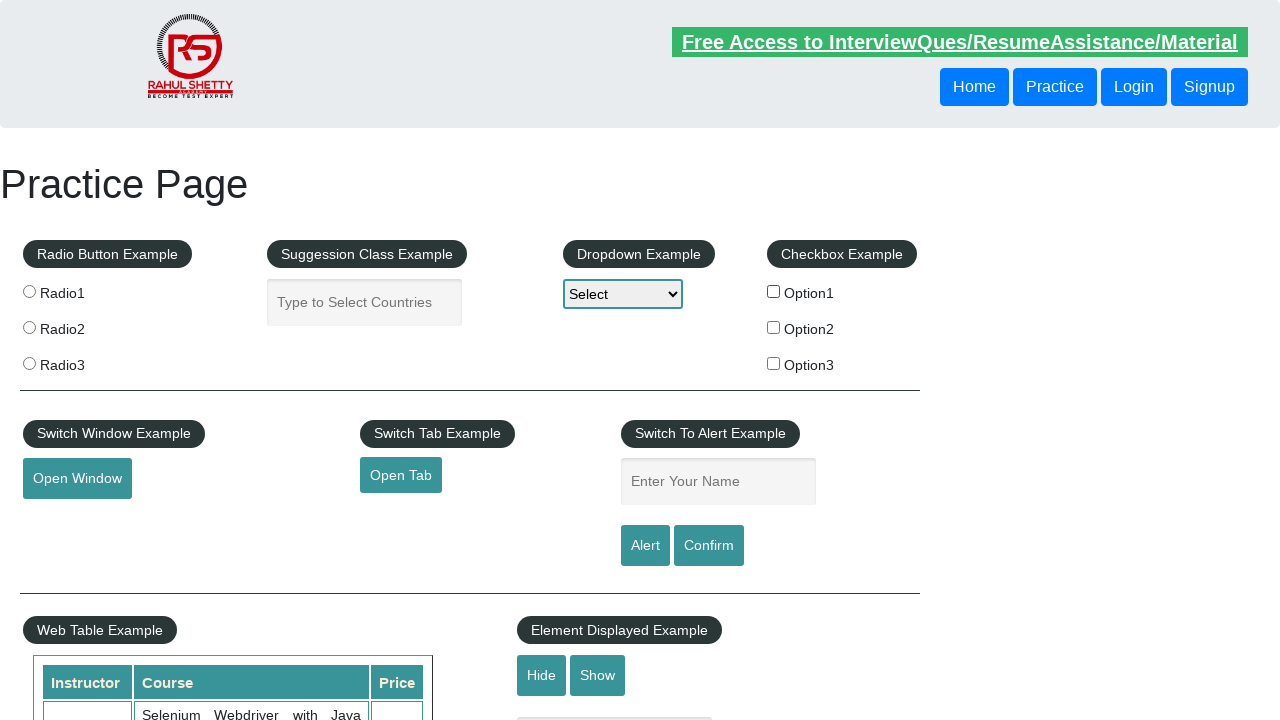

Verified total checkbox count is 3
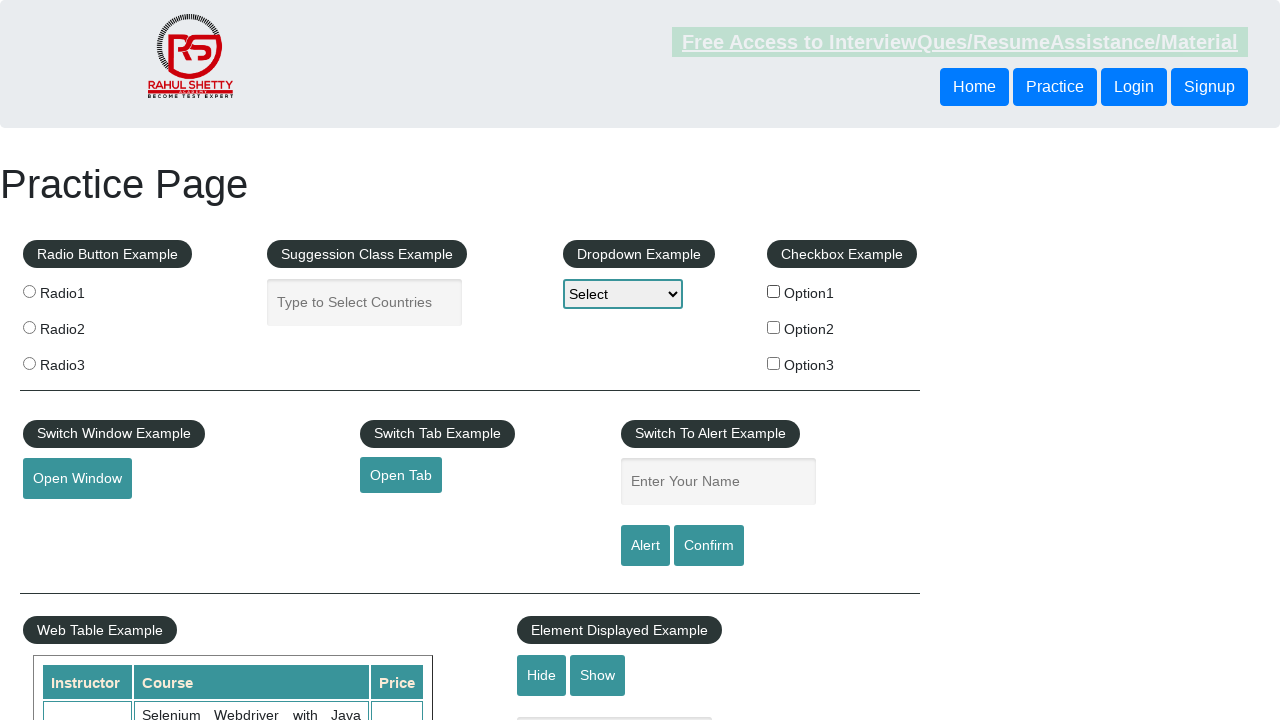

Printed total checkboxes on page: 3
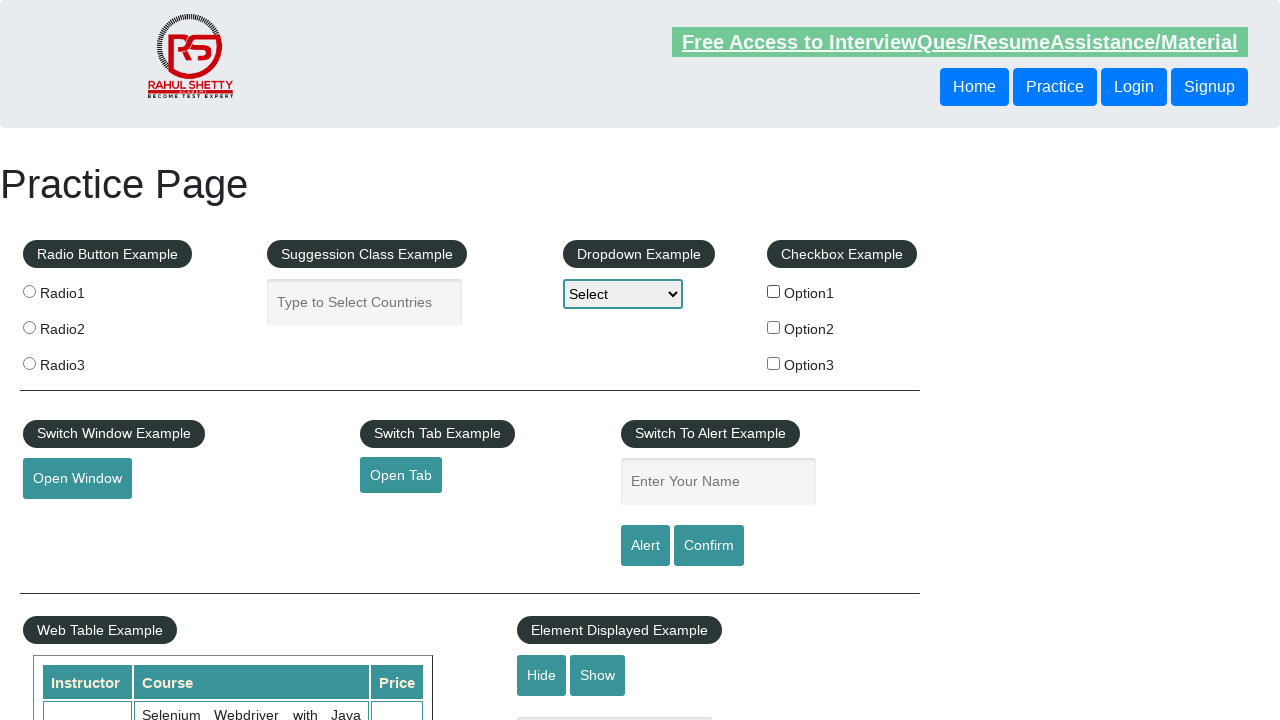

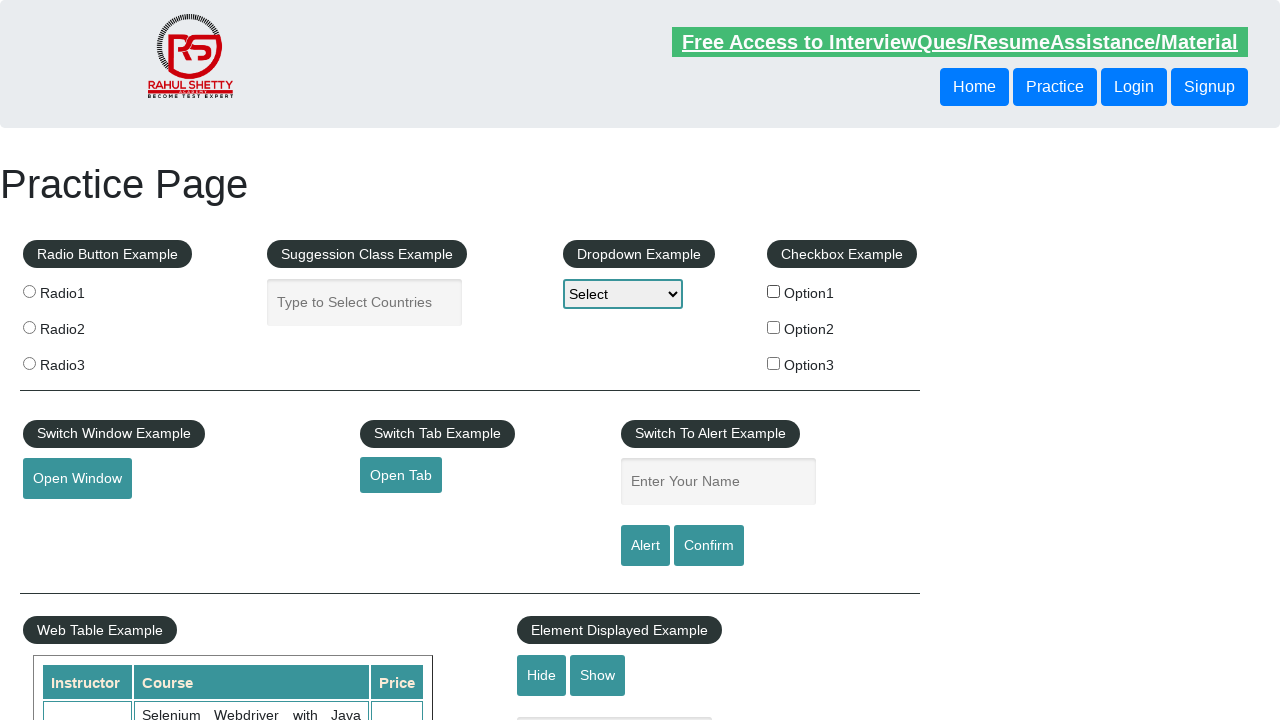